Finds and clicks an encrypted link using a mathematical calculation, then fills out a form with personal information and submits it

Starting URL: http://suninjuly.github.io/find_link_text

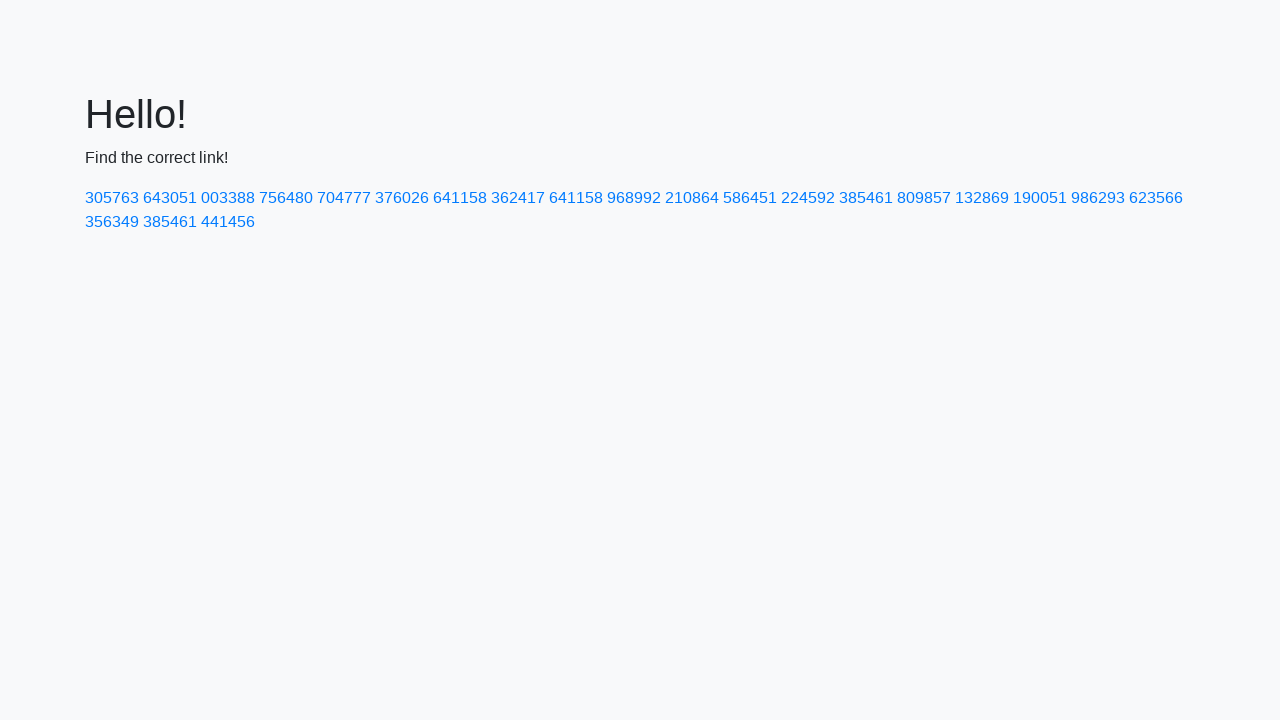

Clicked encrypted link with text '224592' at (808, 198) on a:has-text('224592')
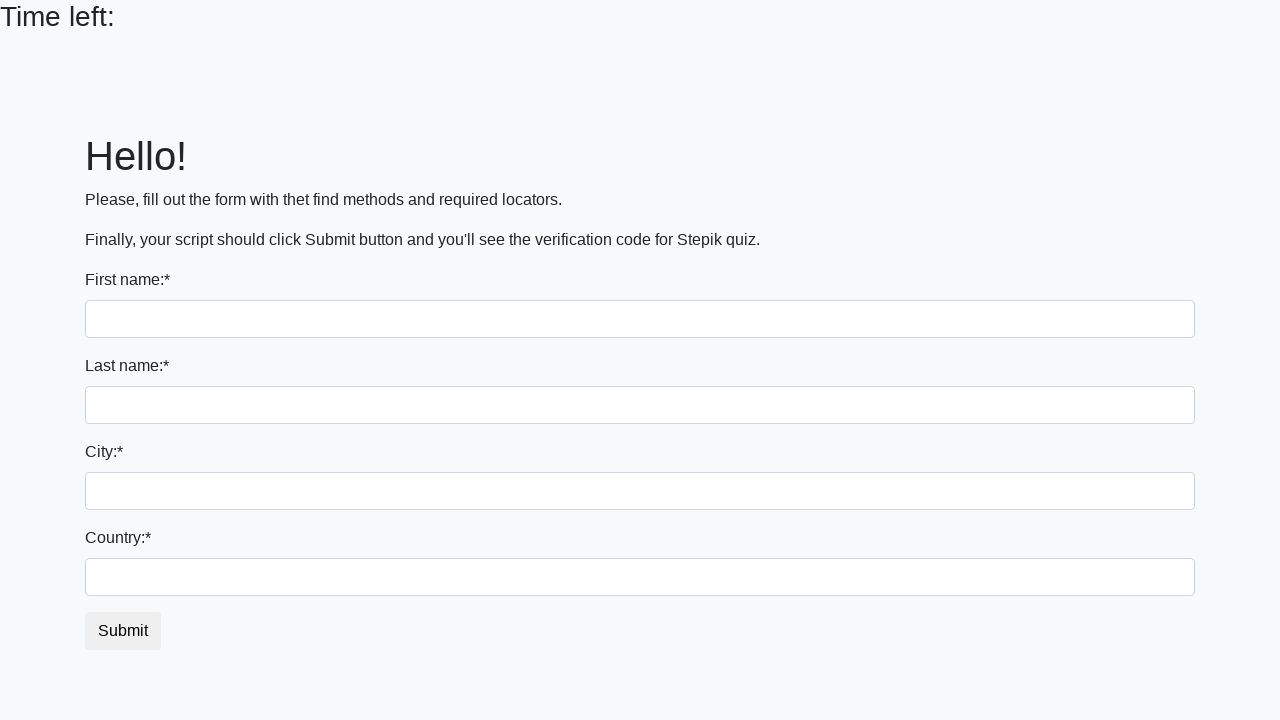

Filled first name field with 'Ivan' on input:first-of-type
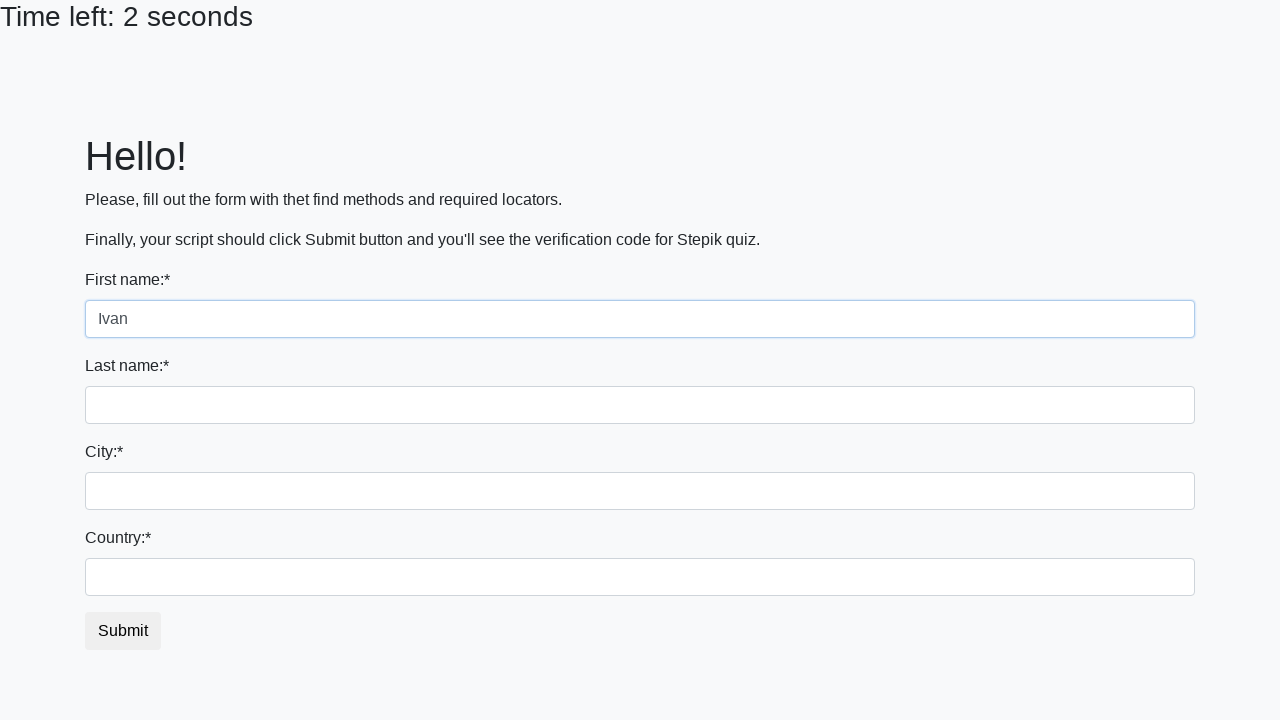

Filled last name field with 'Petrov' on input[name='last_name']
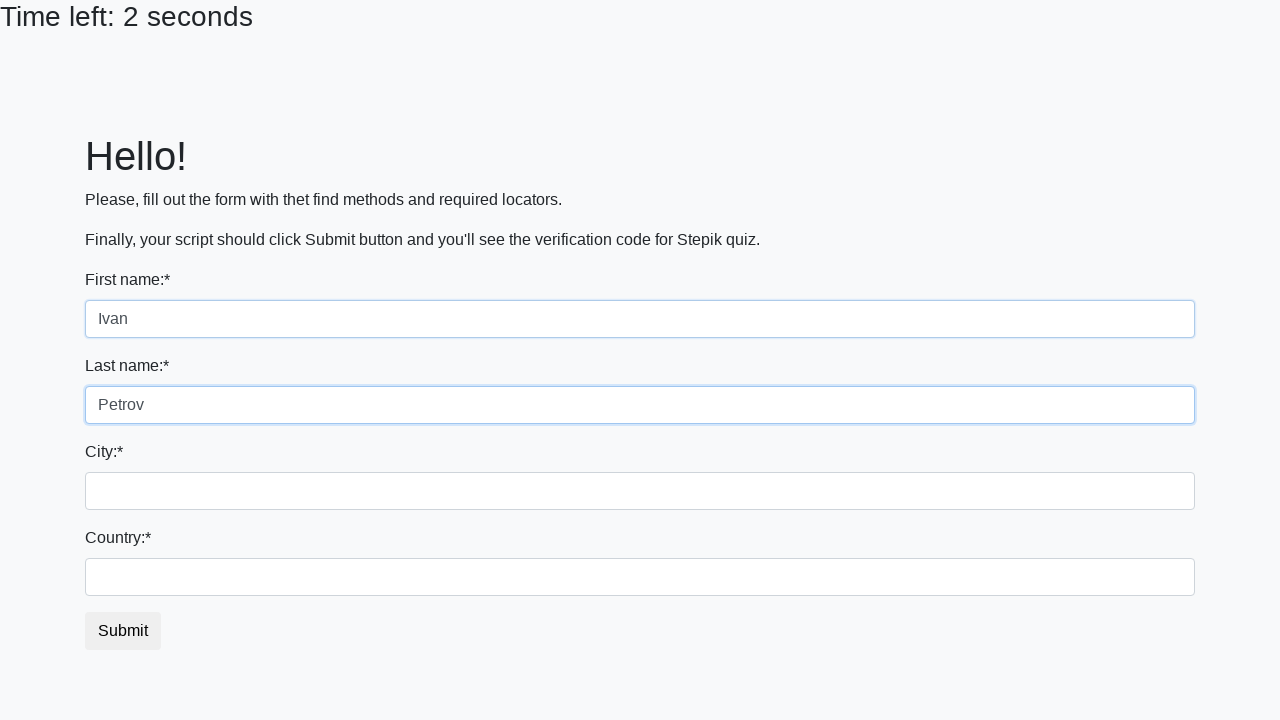

Filled city field with 'Smolensk' on .city
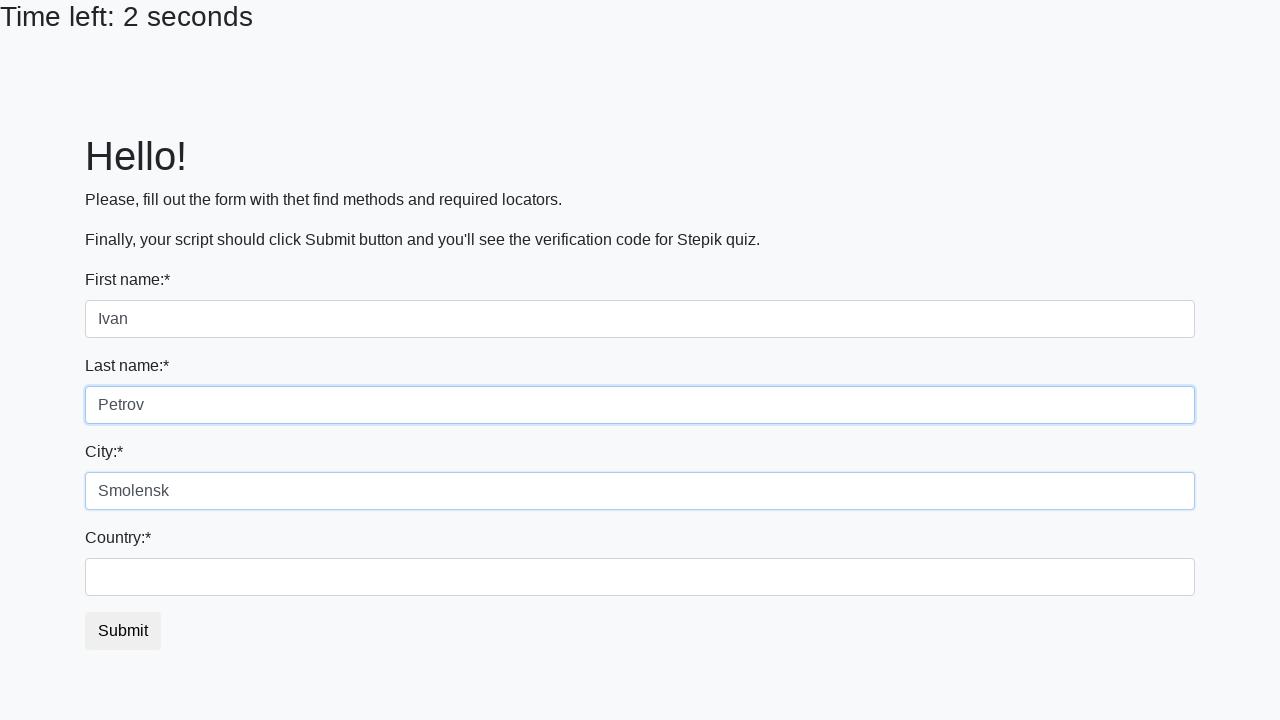

Filled country field with 'Russia' on #country
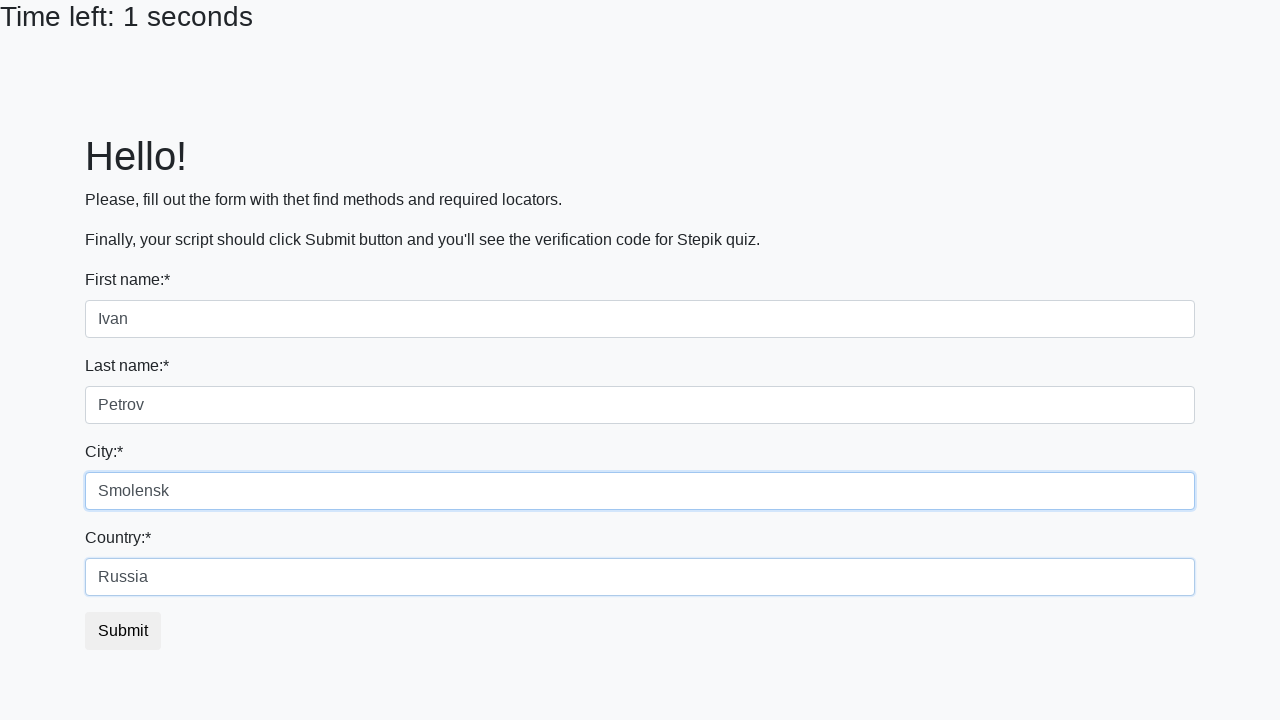

Clicked submit button to submit form at (123, 631) on button.btn
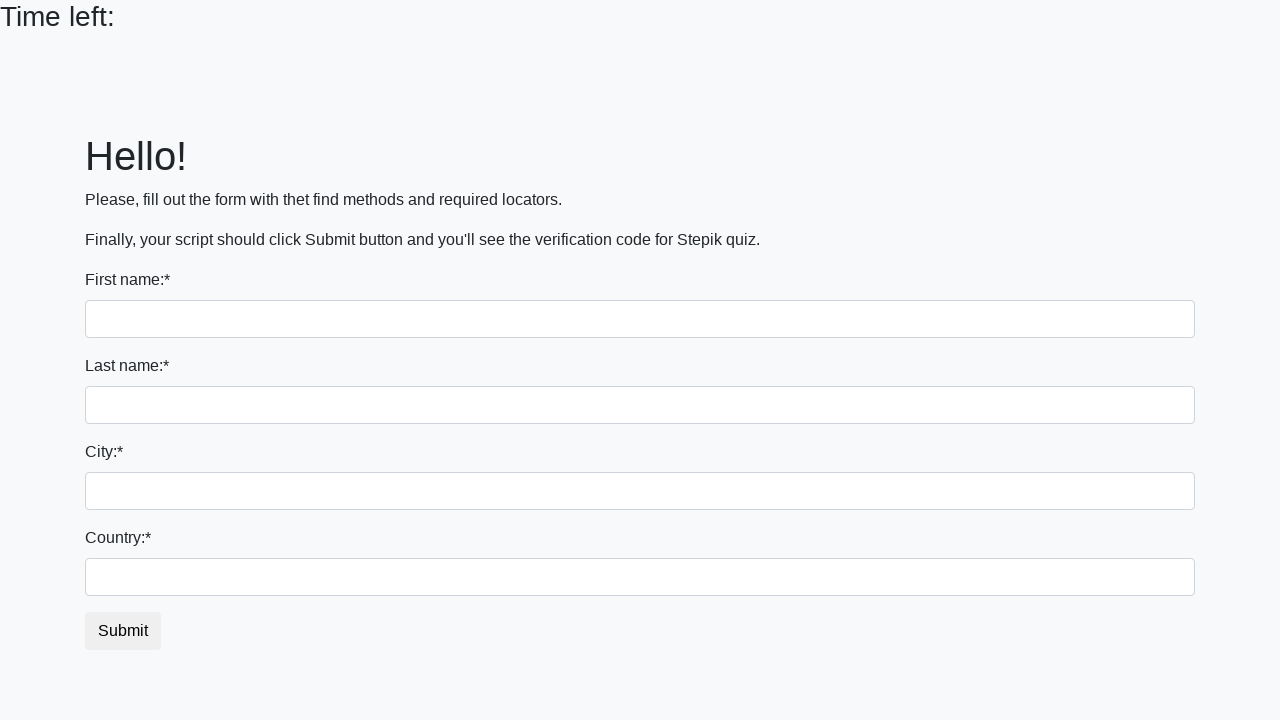

Set up dialog handler to accept alerts
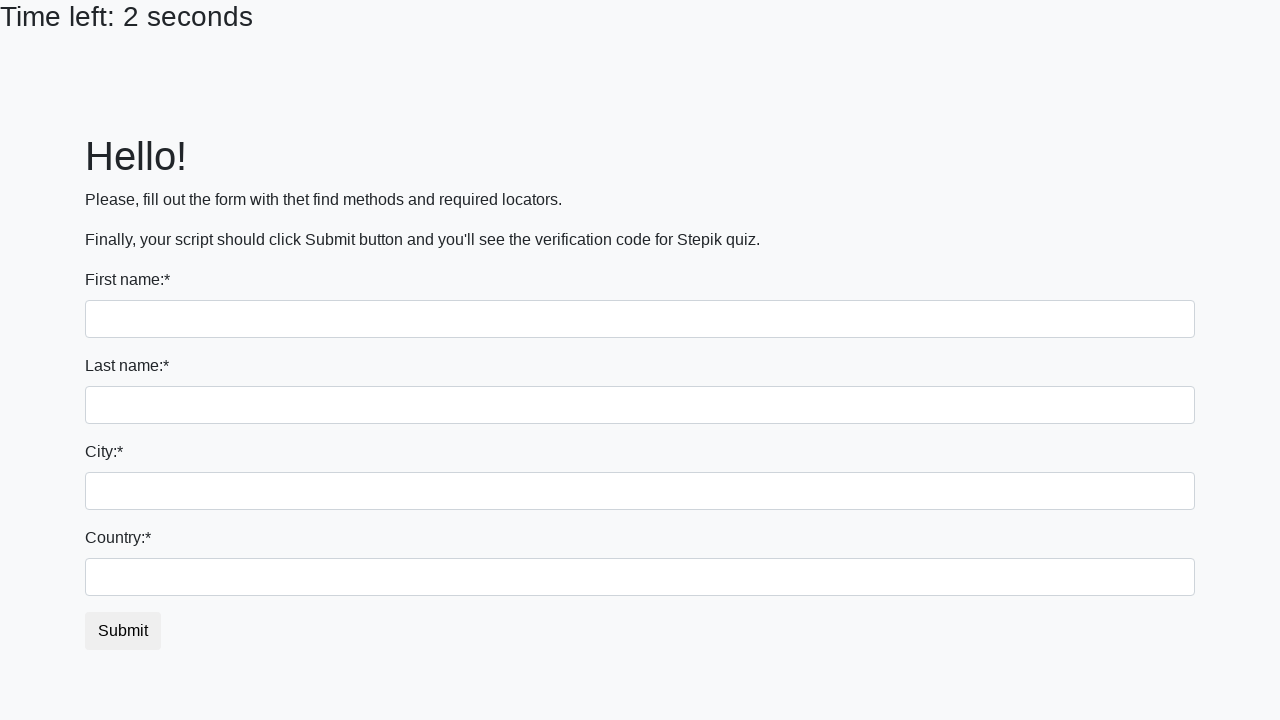

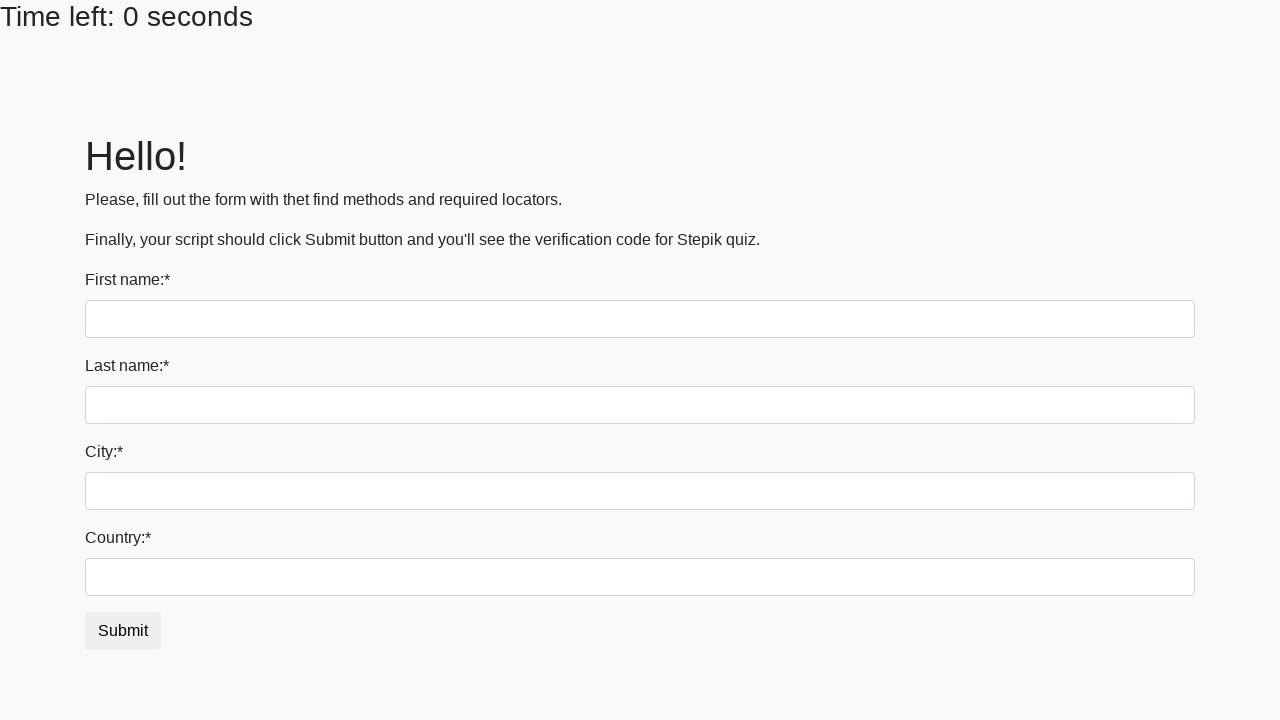